Opens multiple browser tabs/windows by navigating to different URLs and then switches between them before closing

Starting URL: https://www.devlabsalliance.com/

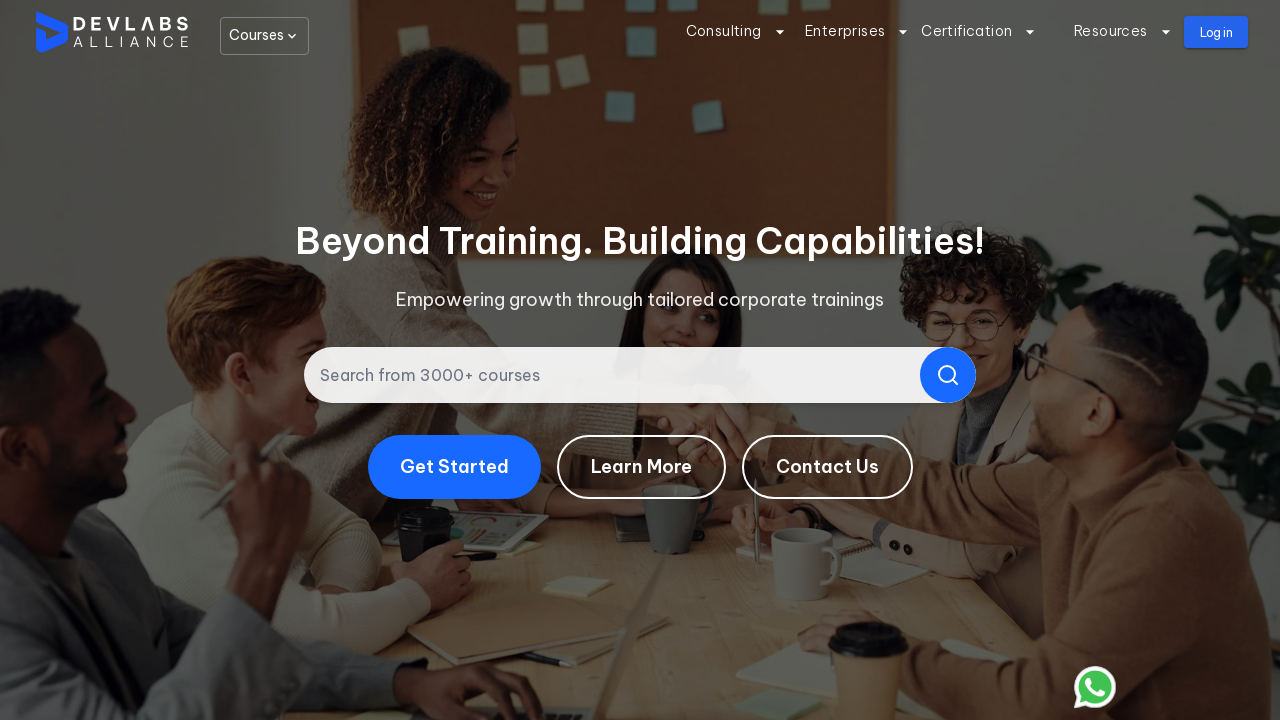

Opened new tab with LMS login page
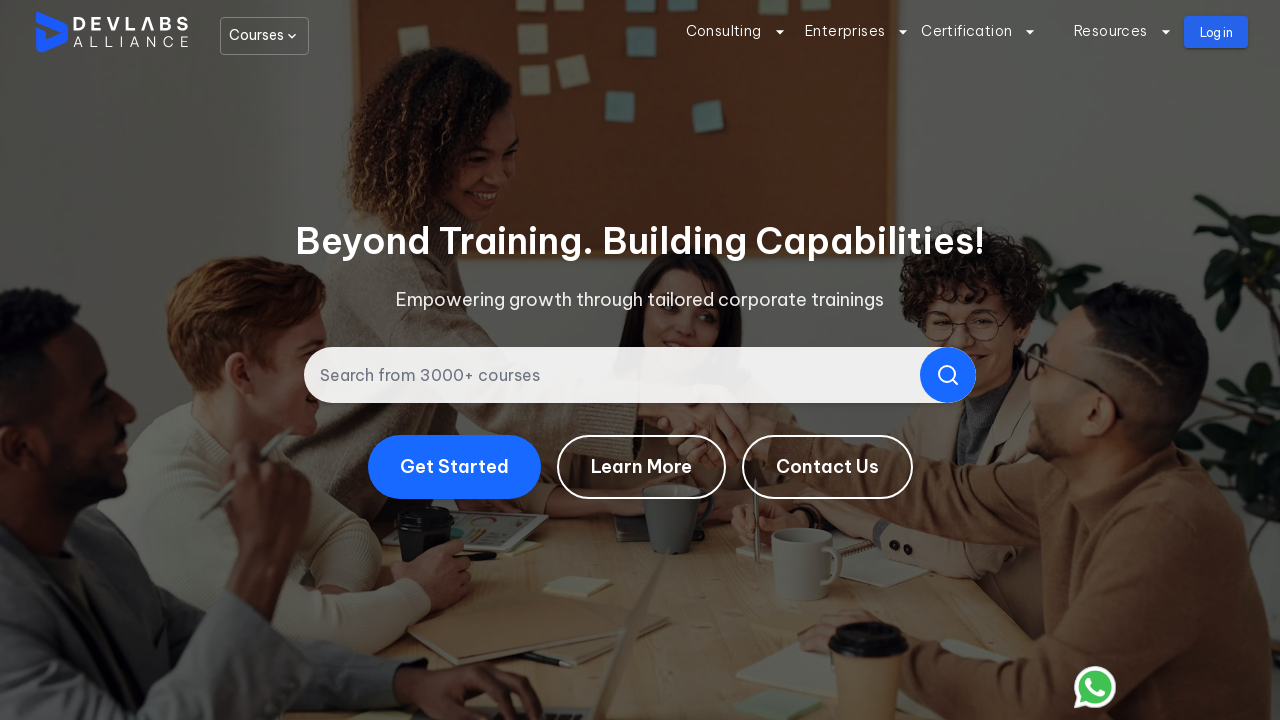

Opened new tab with DevOps University page
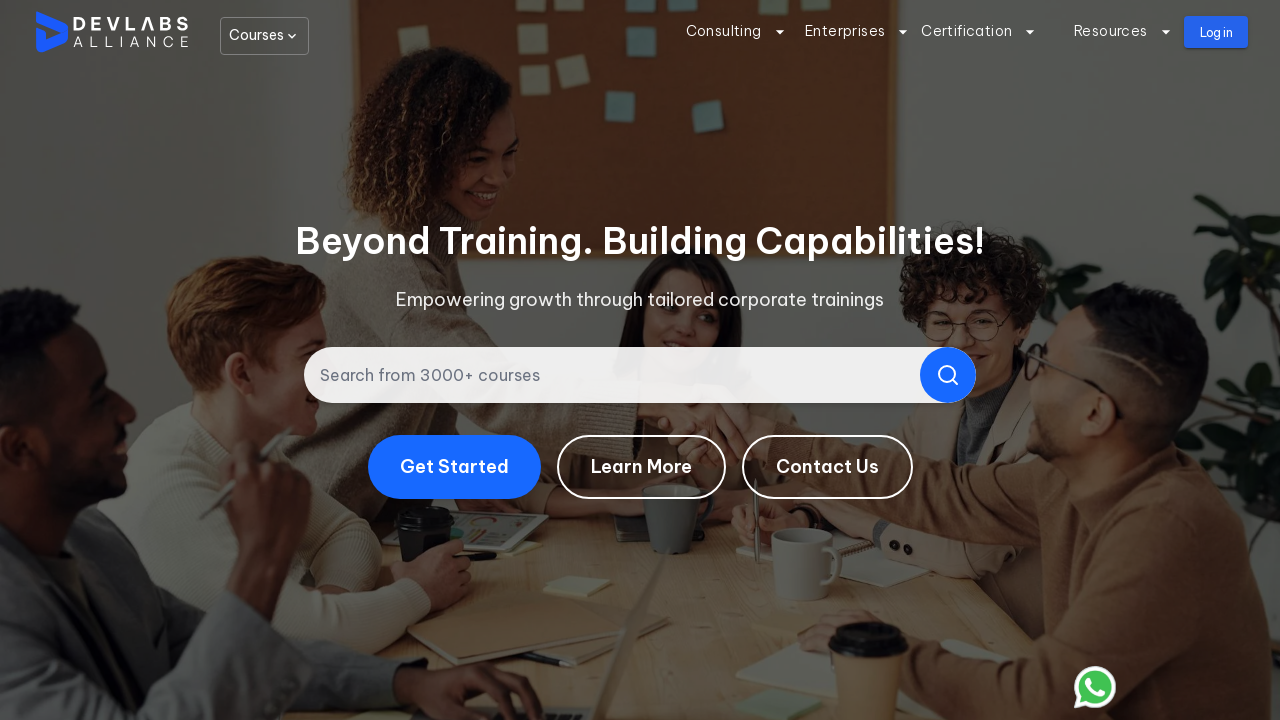

Retrieved all open pages from context
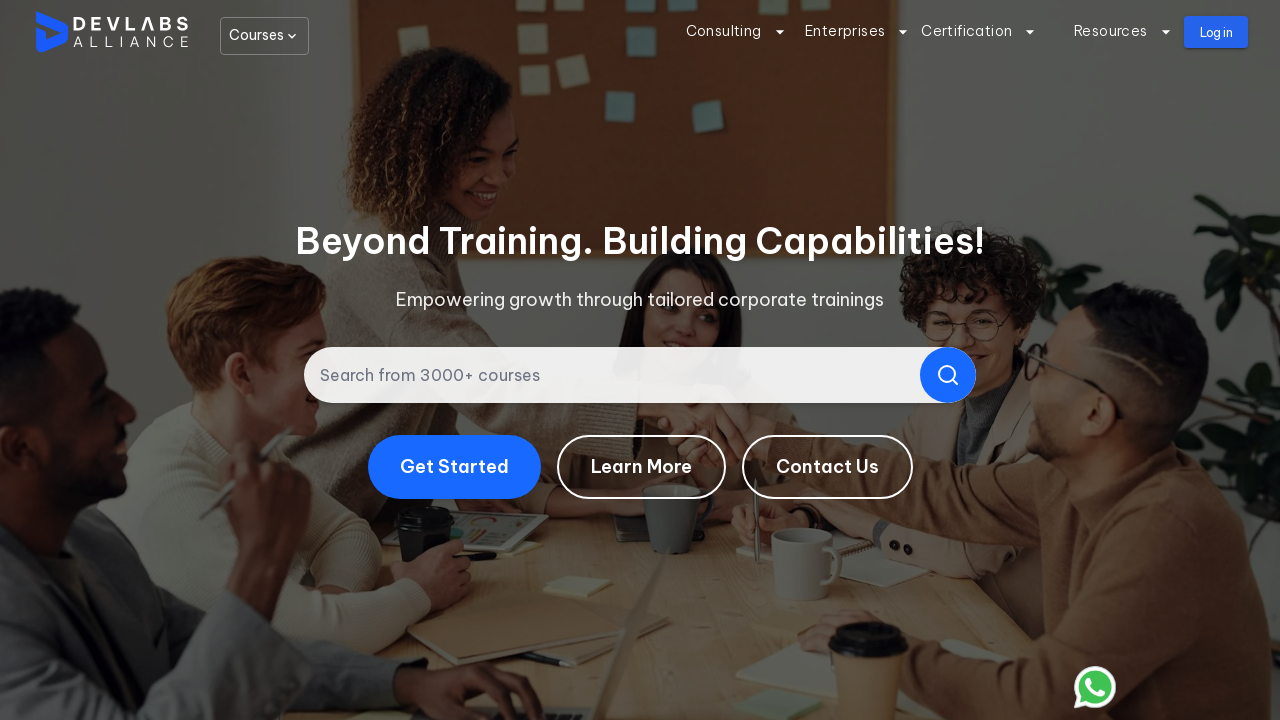

Switched to a tab and brought it to front
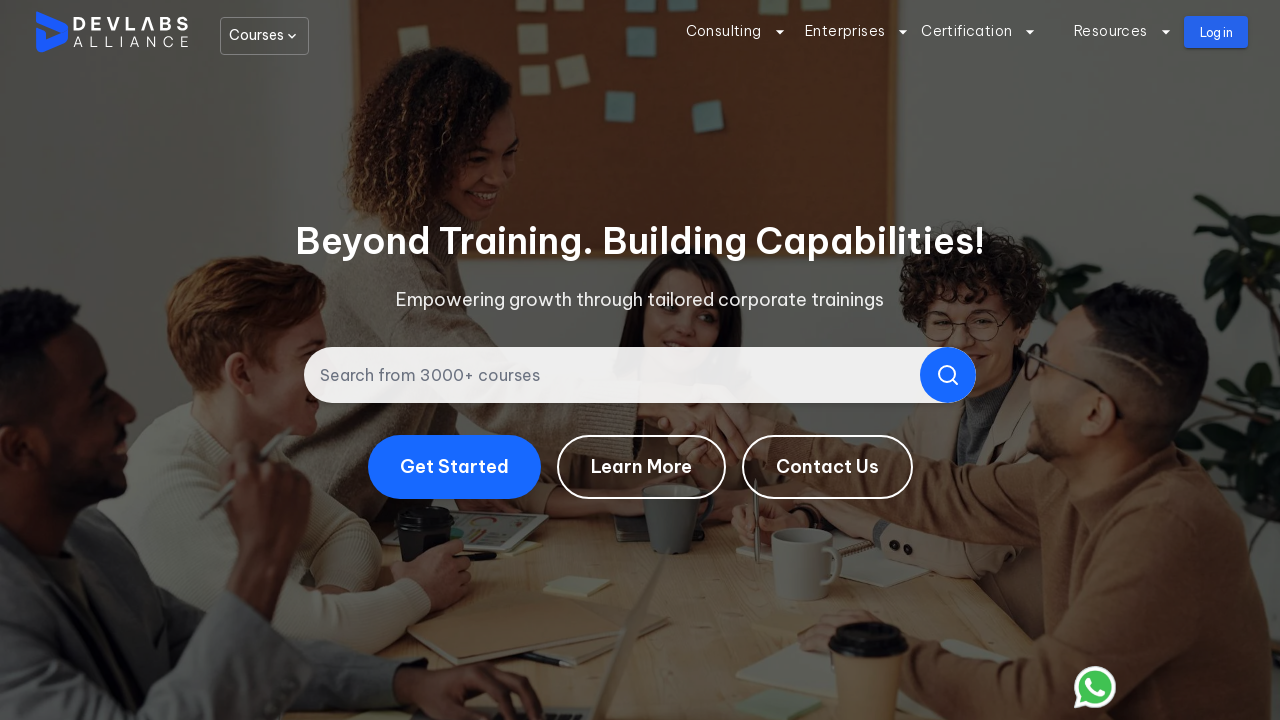

Switched to a tab and brought it to front
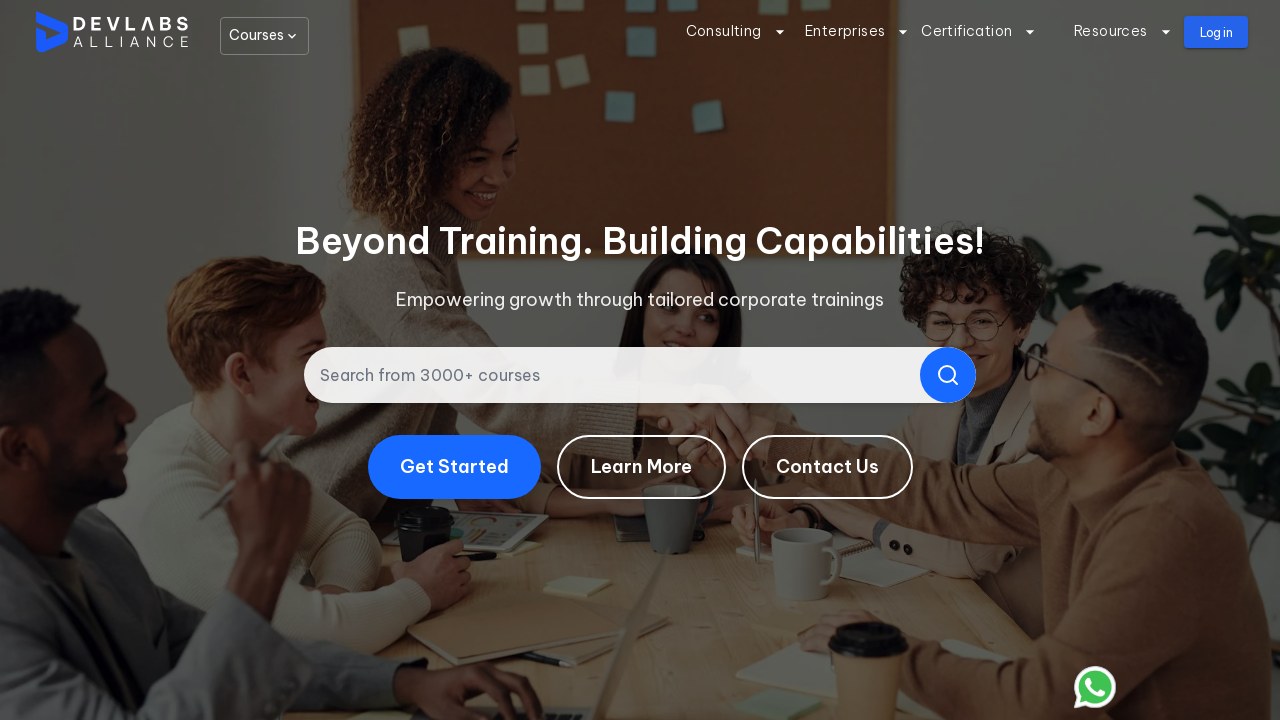

Closed the last active tab
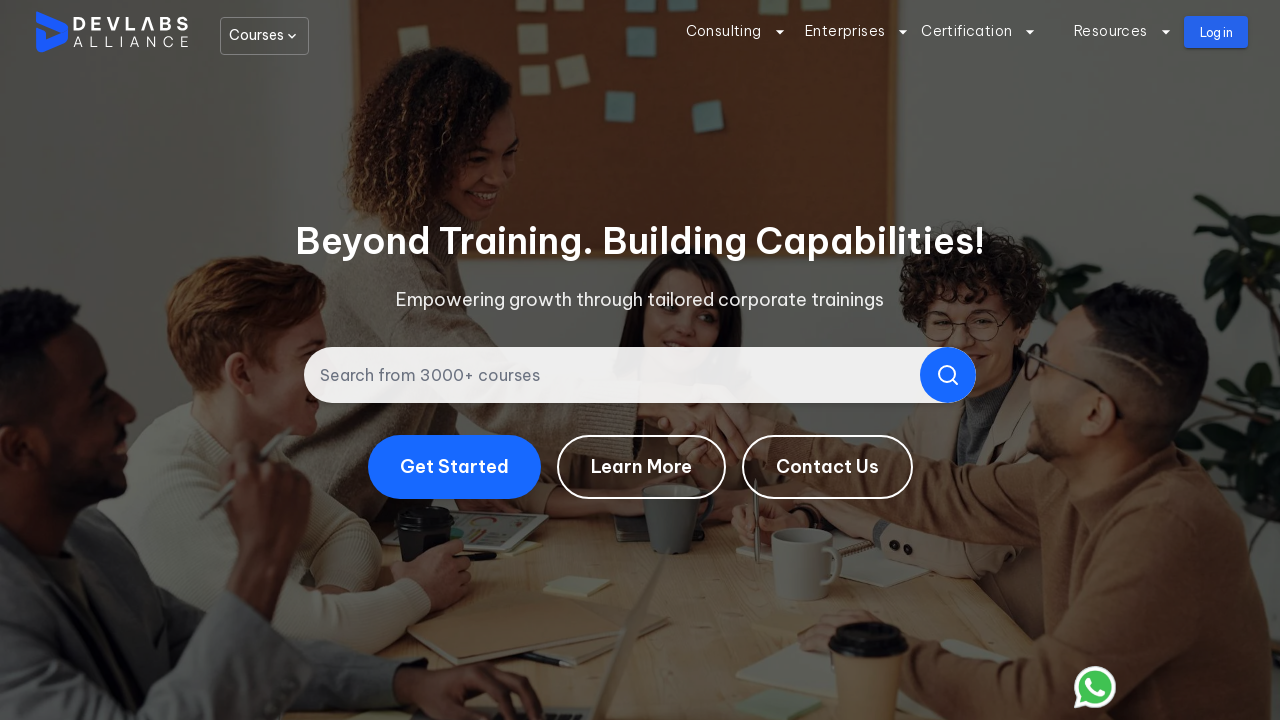

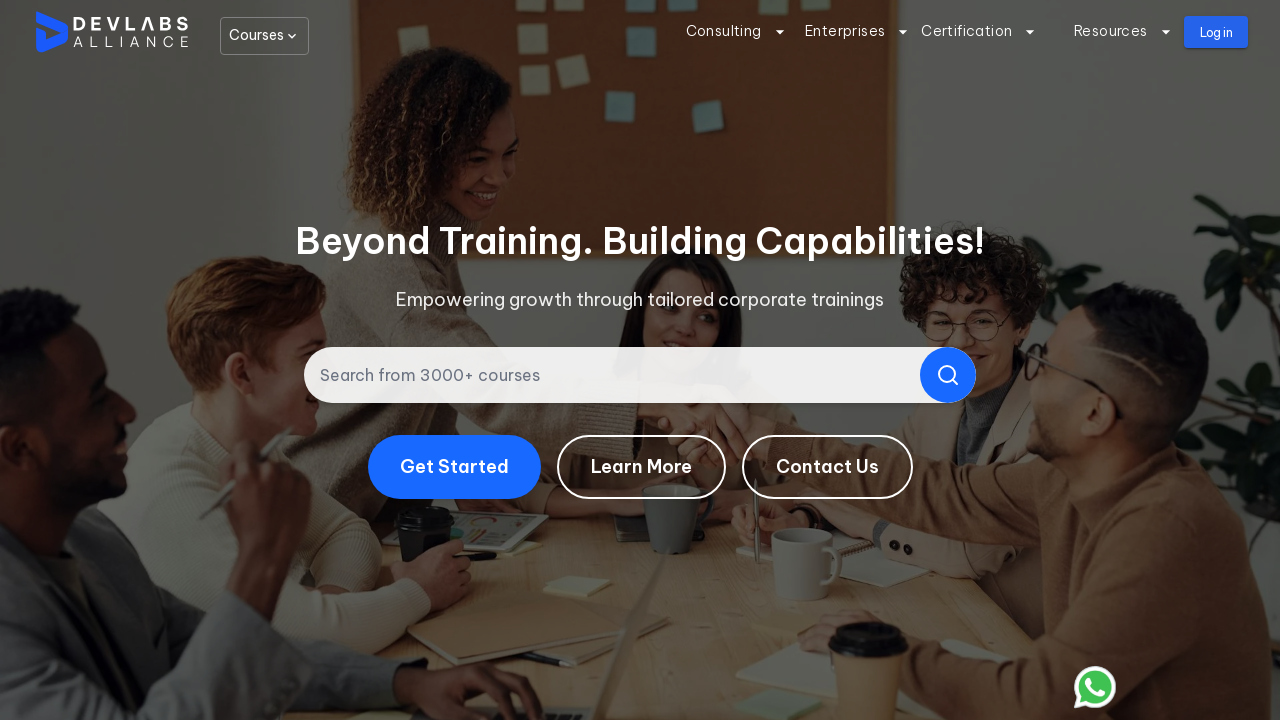